Tests navigation to Playwright documentation by clicking the "Get started" link and verifying the Installation heading appears

Starting URL: https://playwright.dev

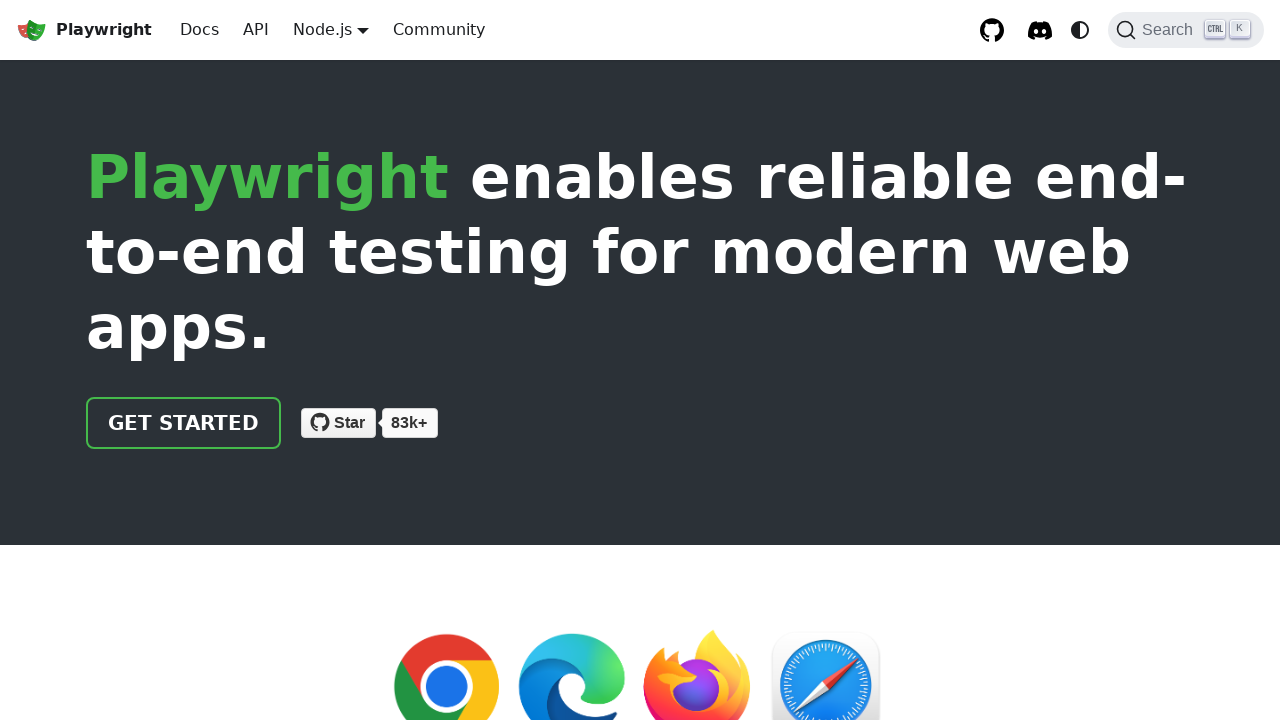

Clicked the 'Get started' link to navigate to Playwright documentation at (184, 423) on internal:role=link[name="Get started"i]
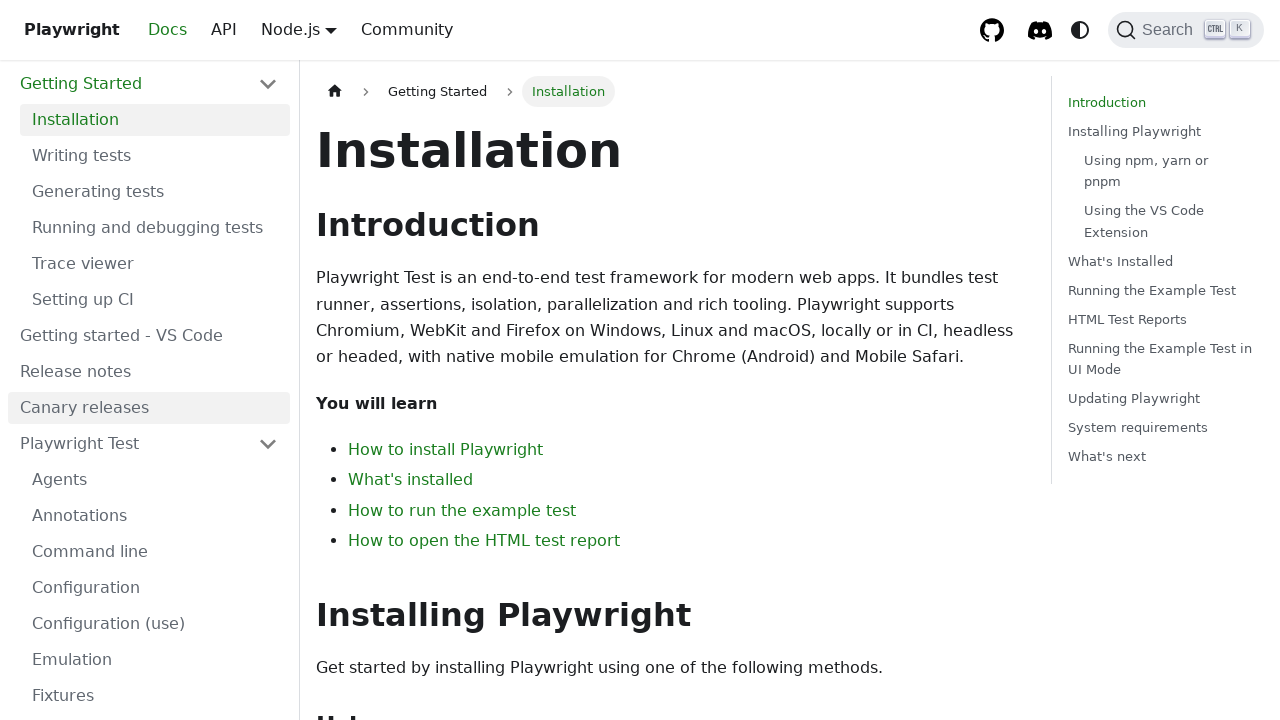

Installation heading appeared on the page
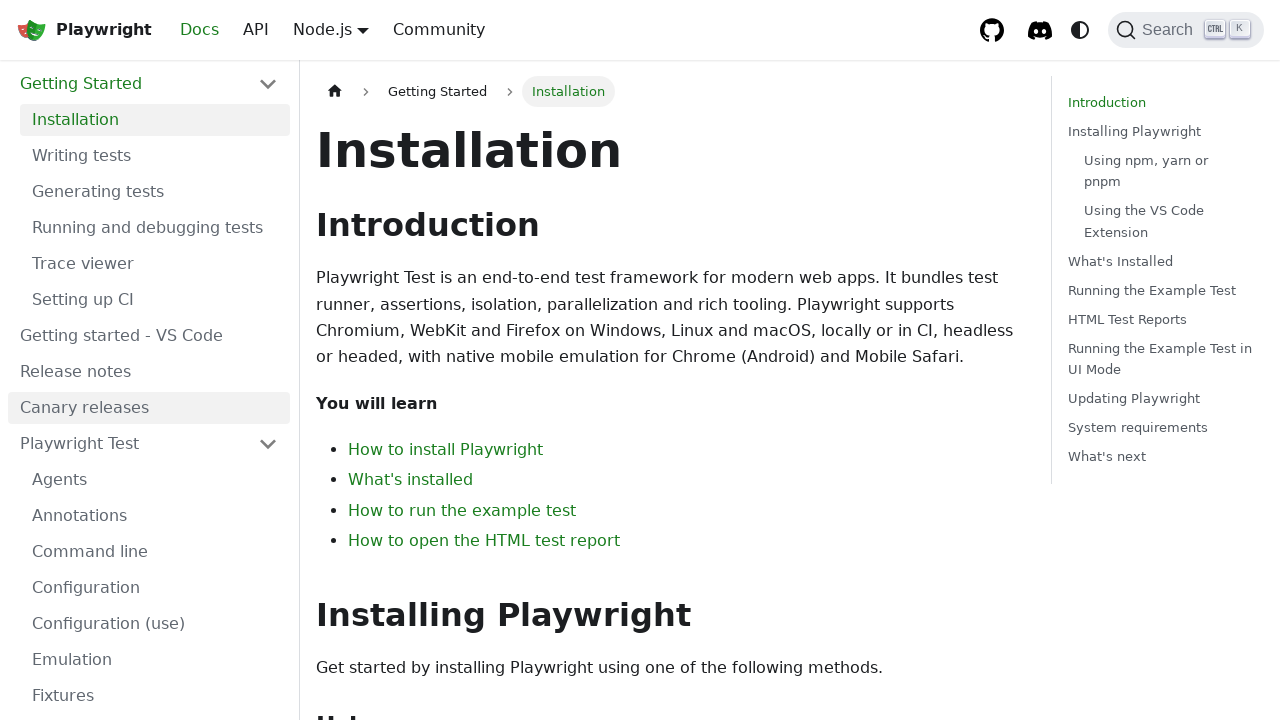

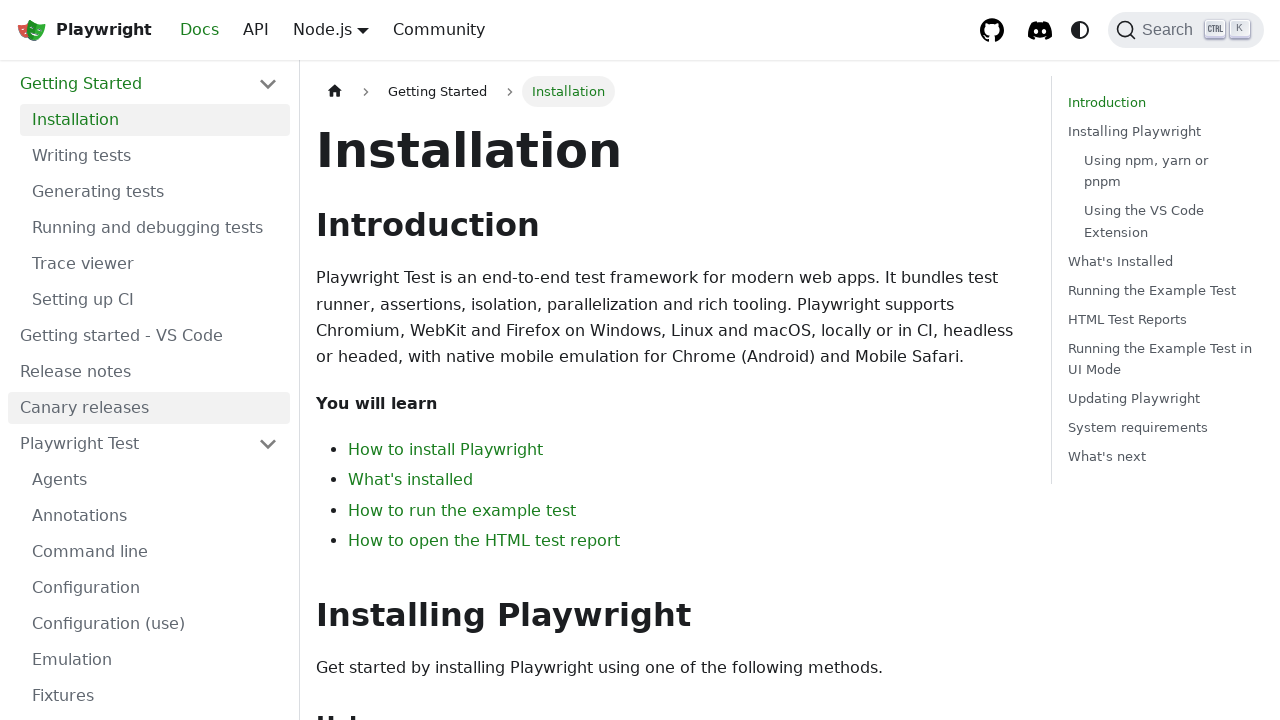